Tests radio button functionality by selecting 'Milk' and 'Water' radio options on an HTML forms demo page

Starting URL: http://www.echoecho.com/htmlforms10.htm

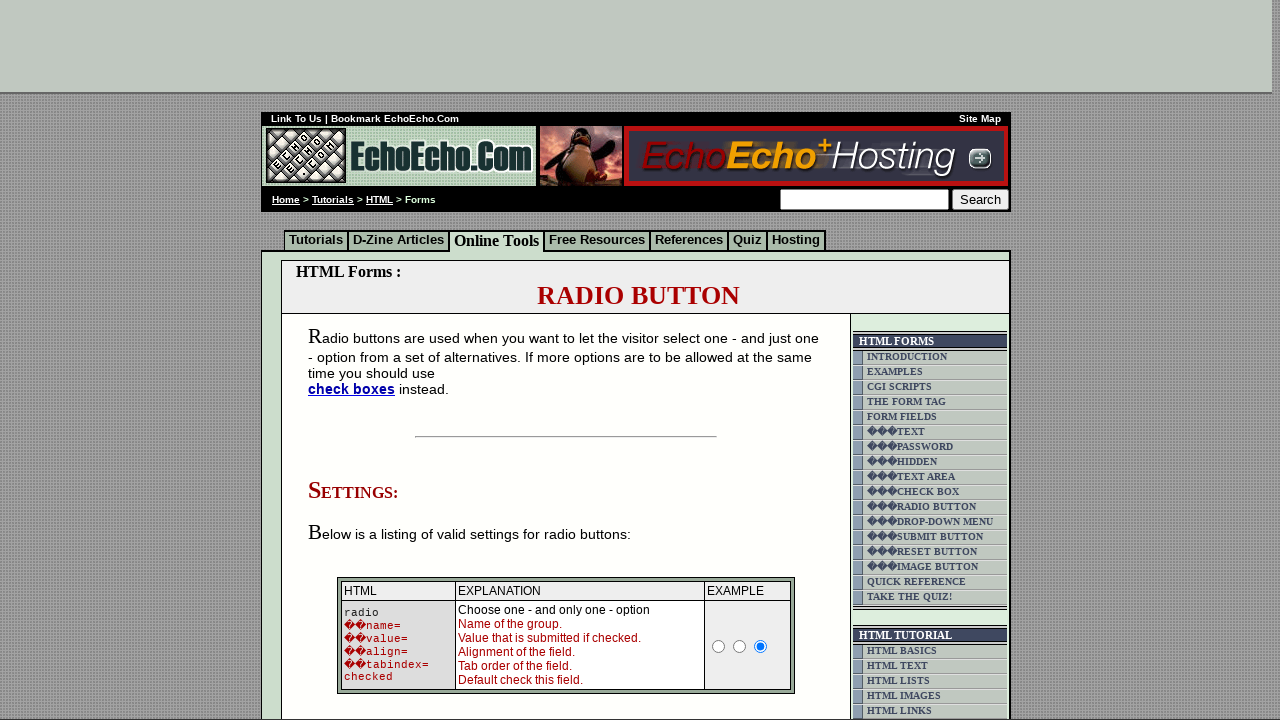

Clicked the 'Milk' radio button at (356, 360) on input[value='Milk']
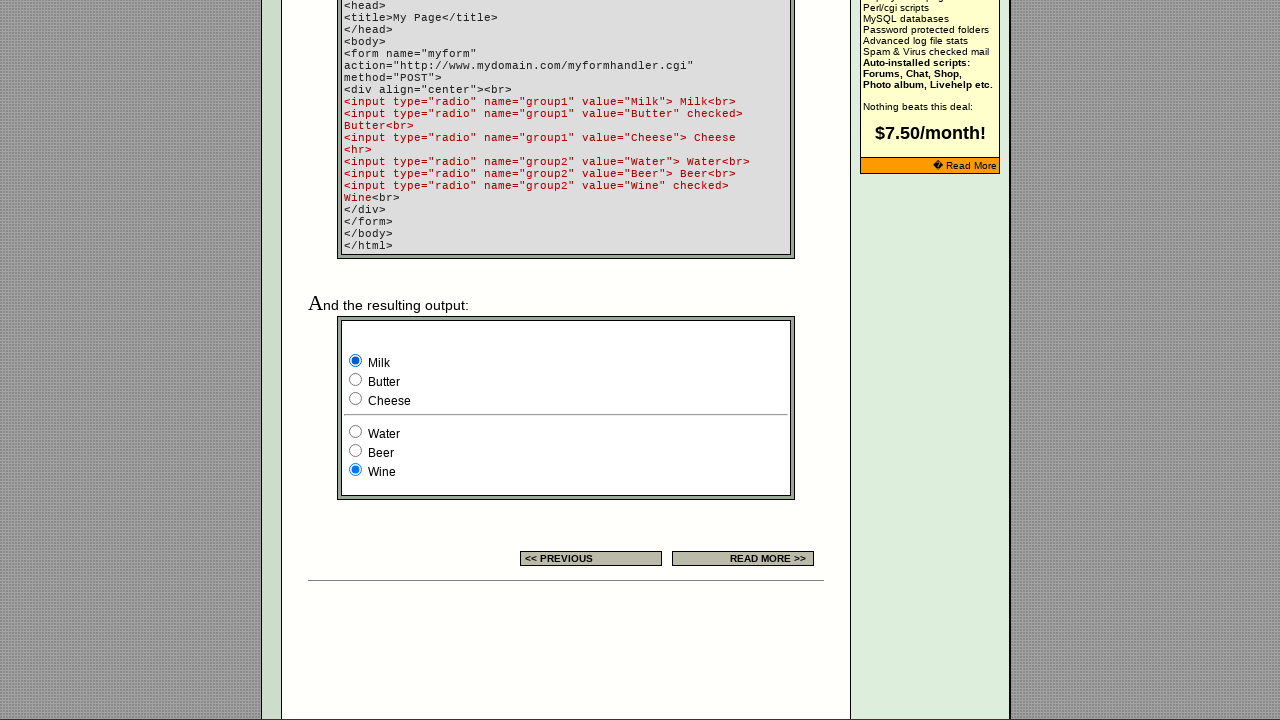

Clicked the 'Water' radio button at (356, 432) on input[value='Water']
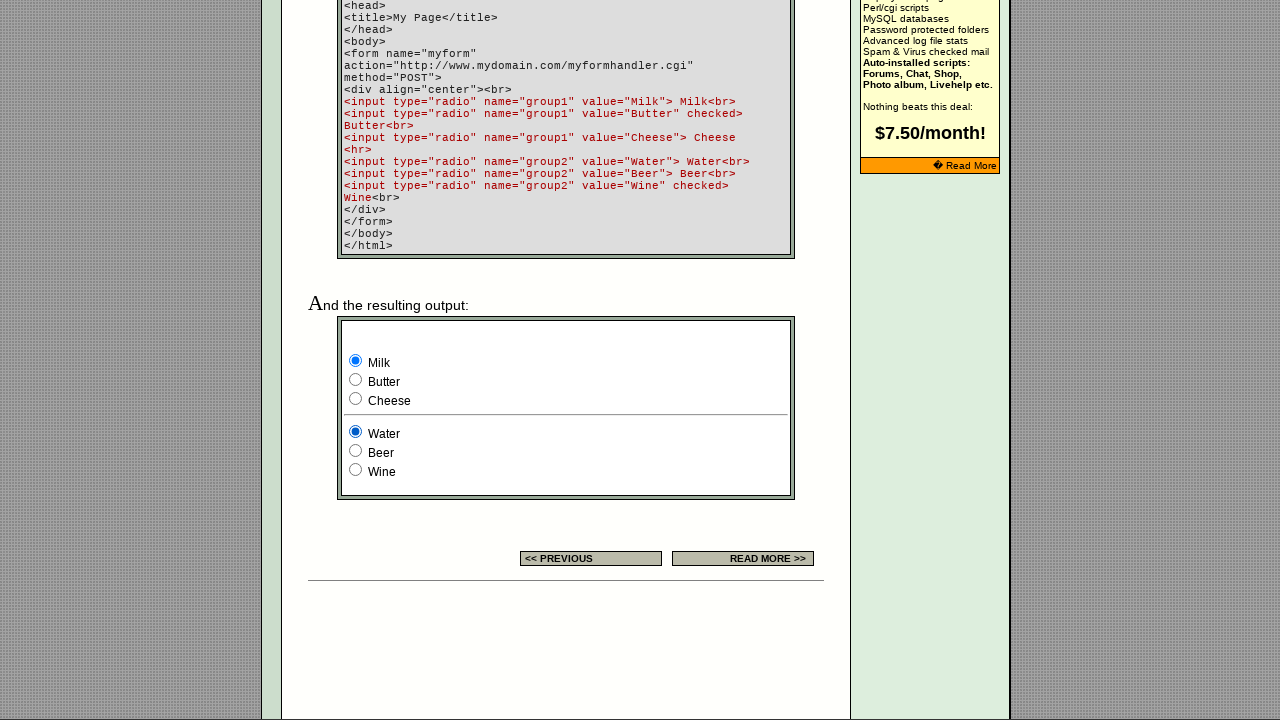

Verified first radio button group exists
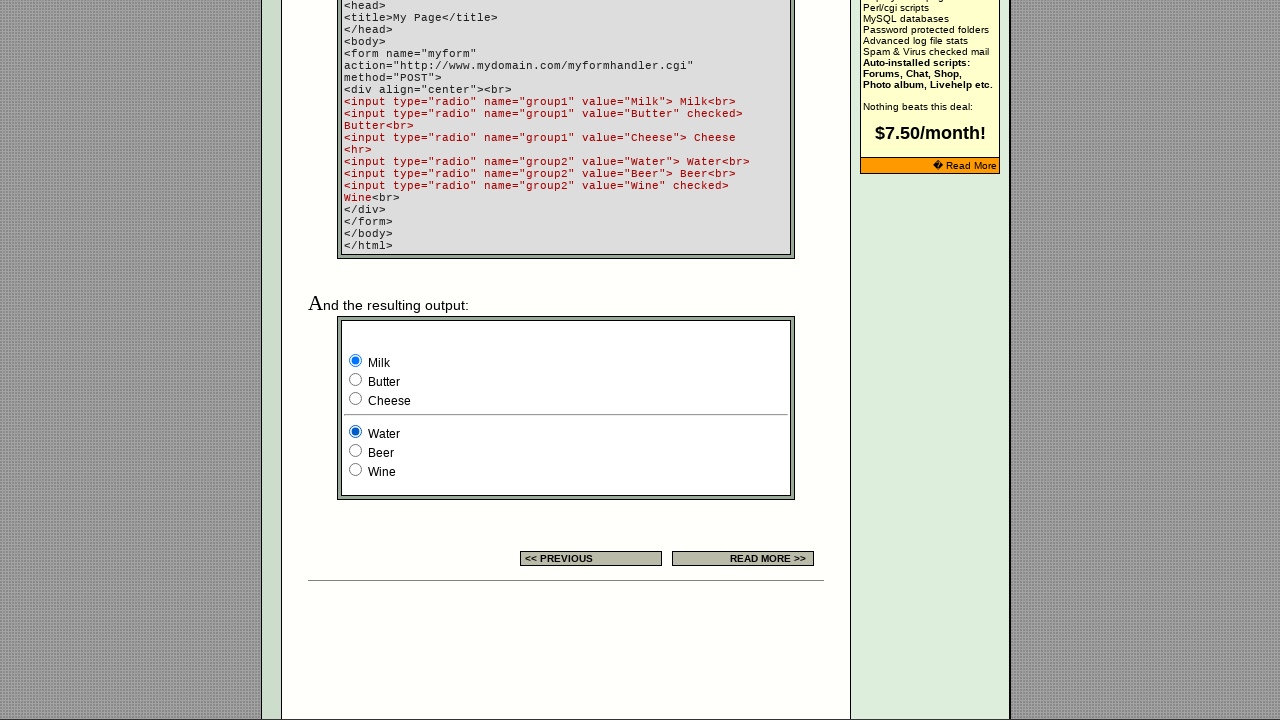

Verified second radio button group exists
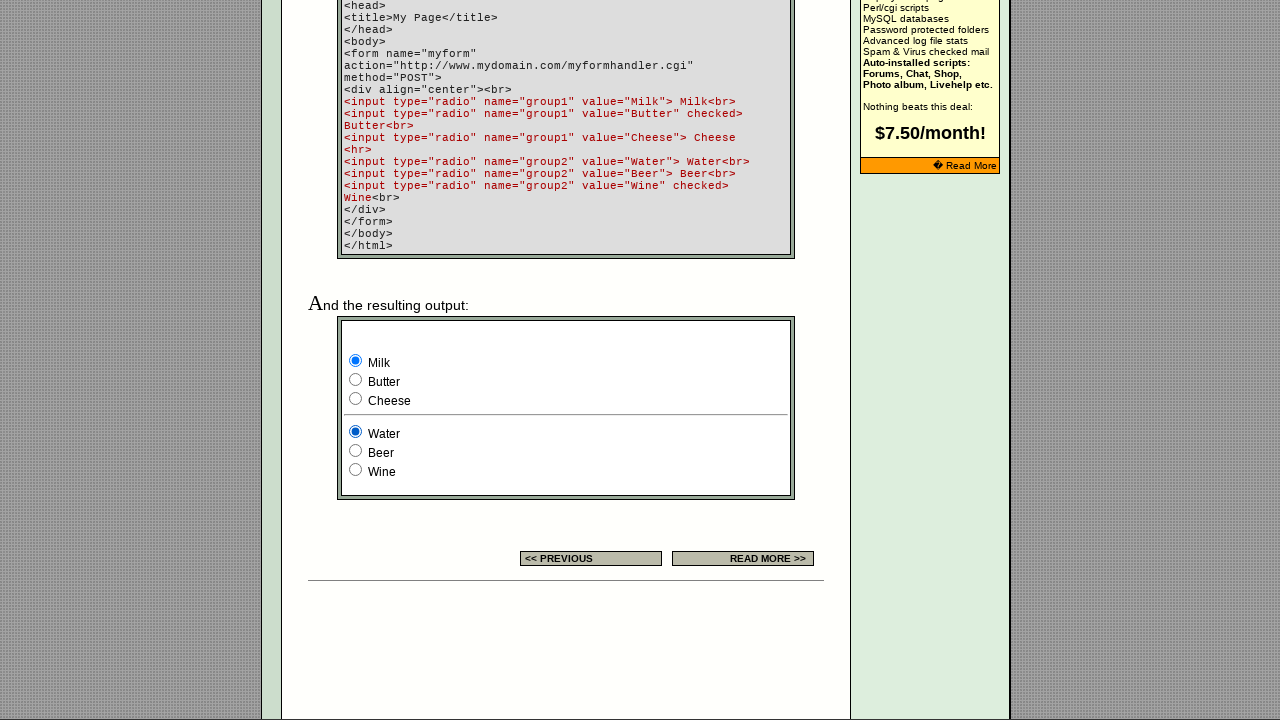

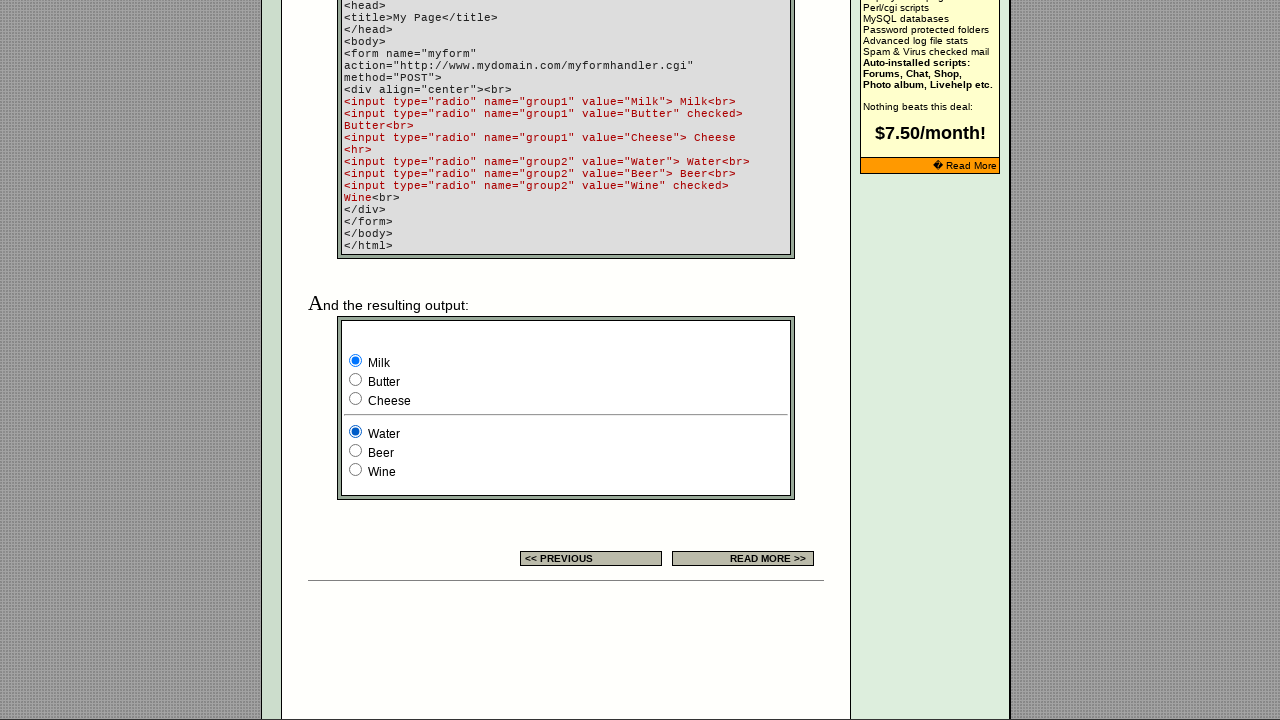